Tests the hide functionality of a text input field by clicking the hide button on a practice page

Starting URL: https://www.letskodeit.com/practice

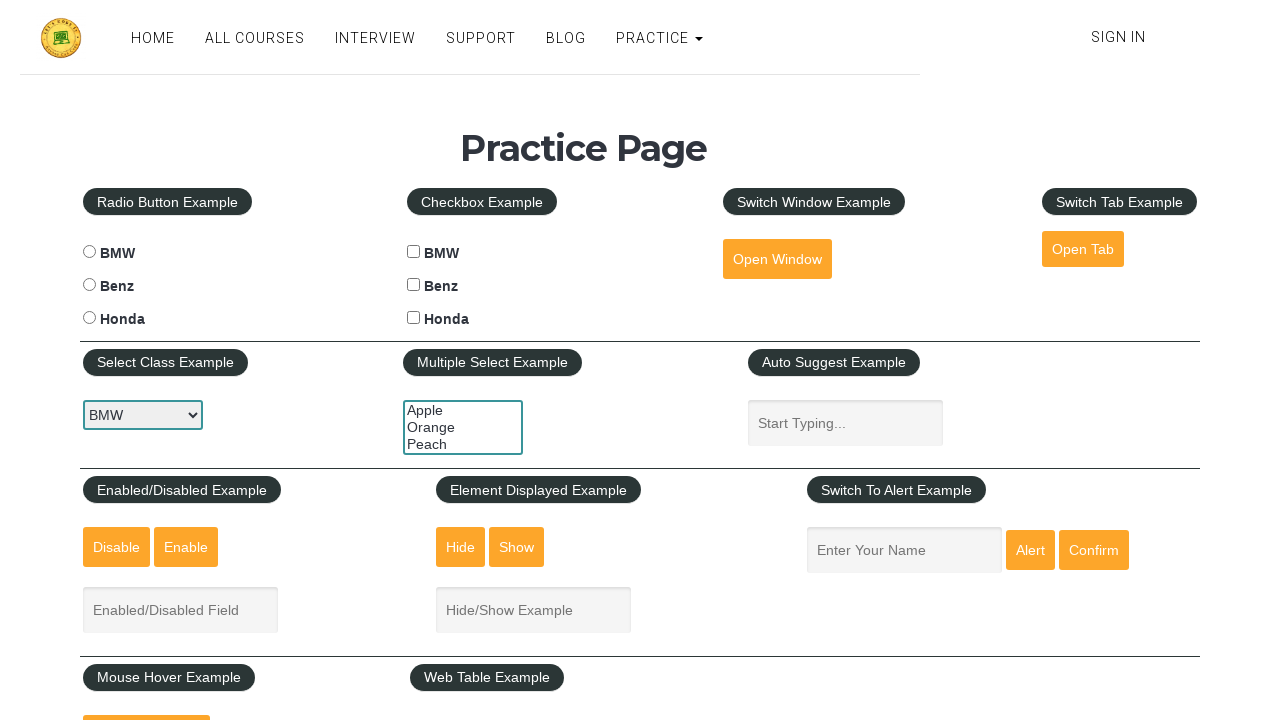

Cleared the displayed text input field on input#displayed-text
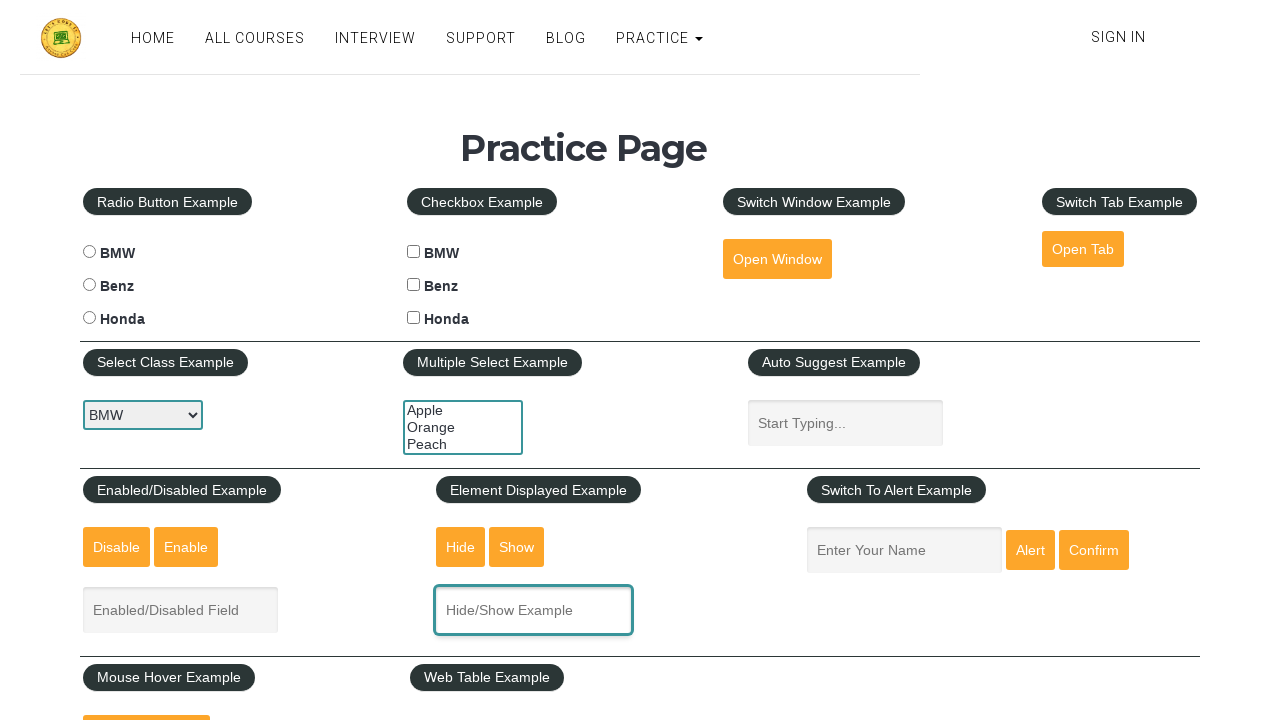

Clicked the hide button to hide the text box at (461, 547) on #hide-textbox
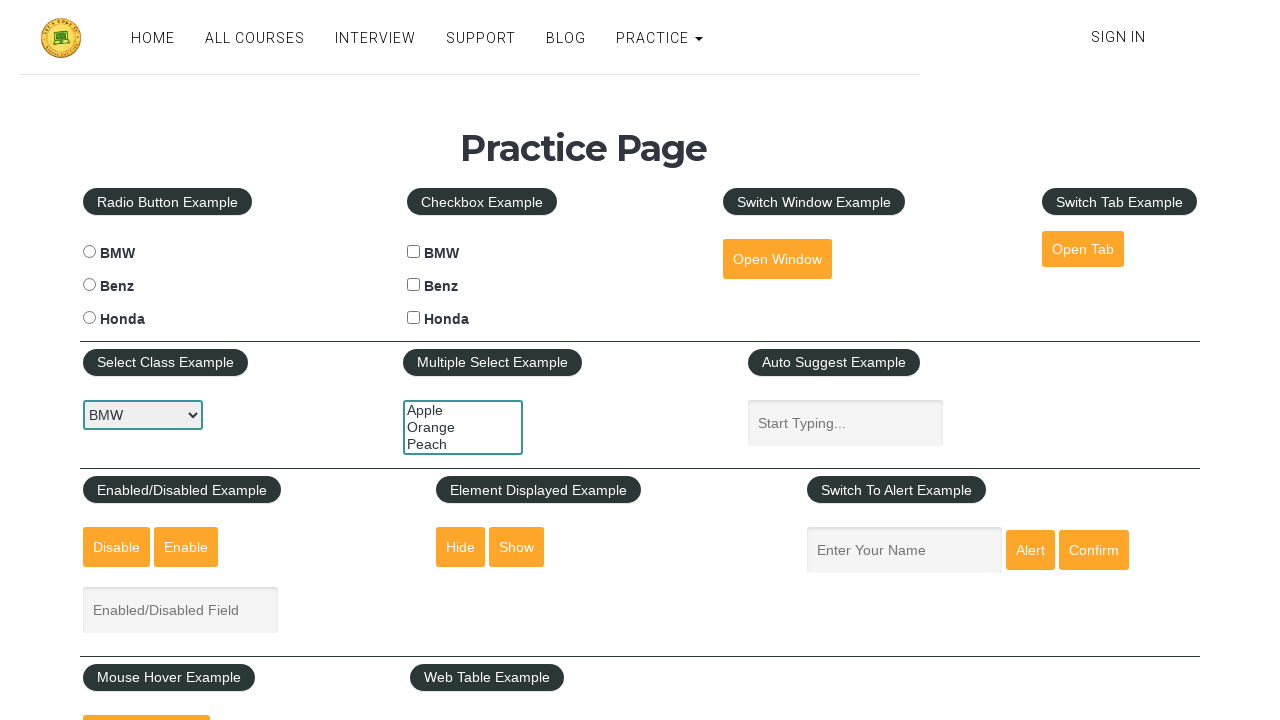

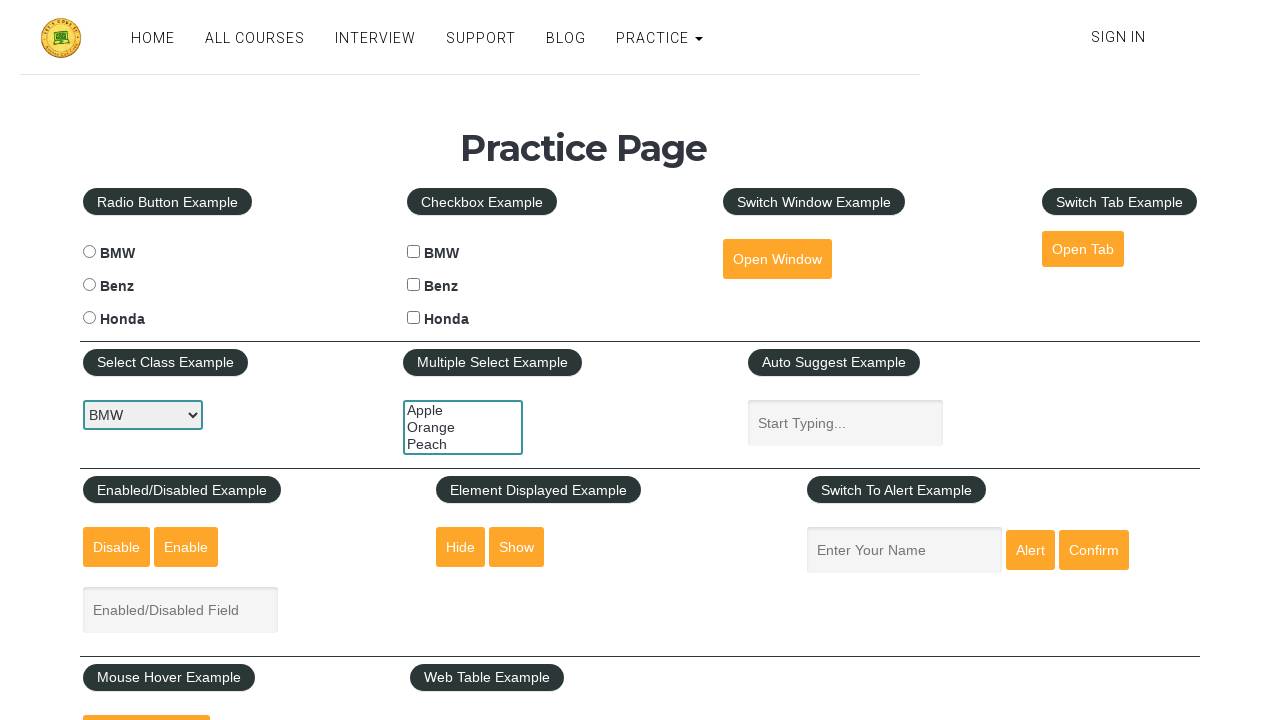